Tests checkbox interaction by verifying initial unchecked state, checking the checkbox, and verifying it becomes checked.

Starting URL: https://practice.expandtesting.com/checkboxes

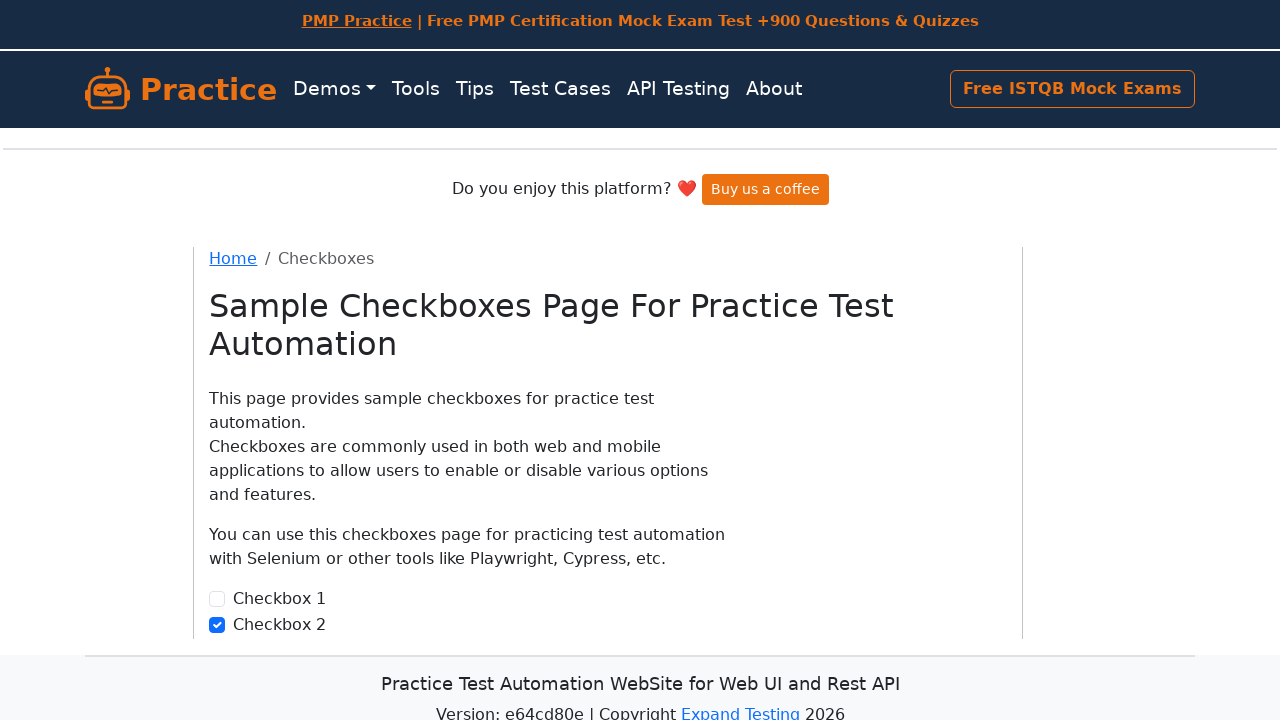

Located checkbox element with ID 'checkbox1'
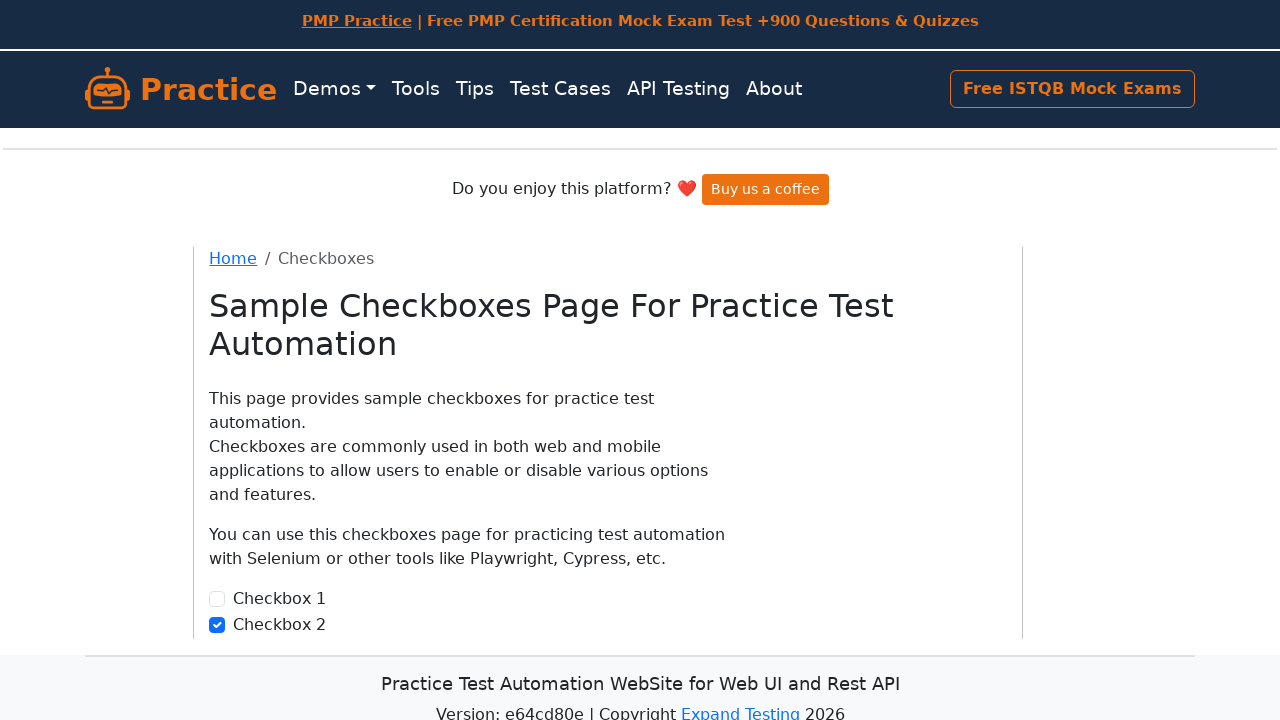

Checked the checkbox at (217, 599) on #checkbox1
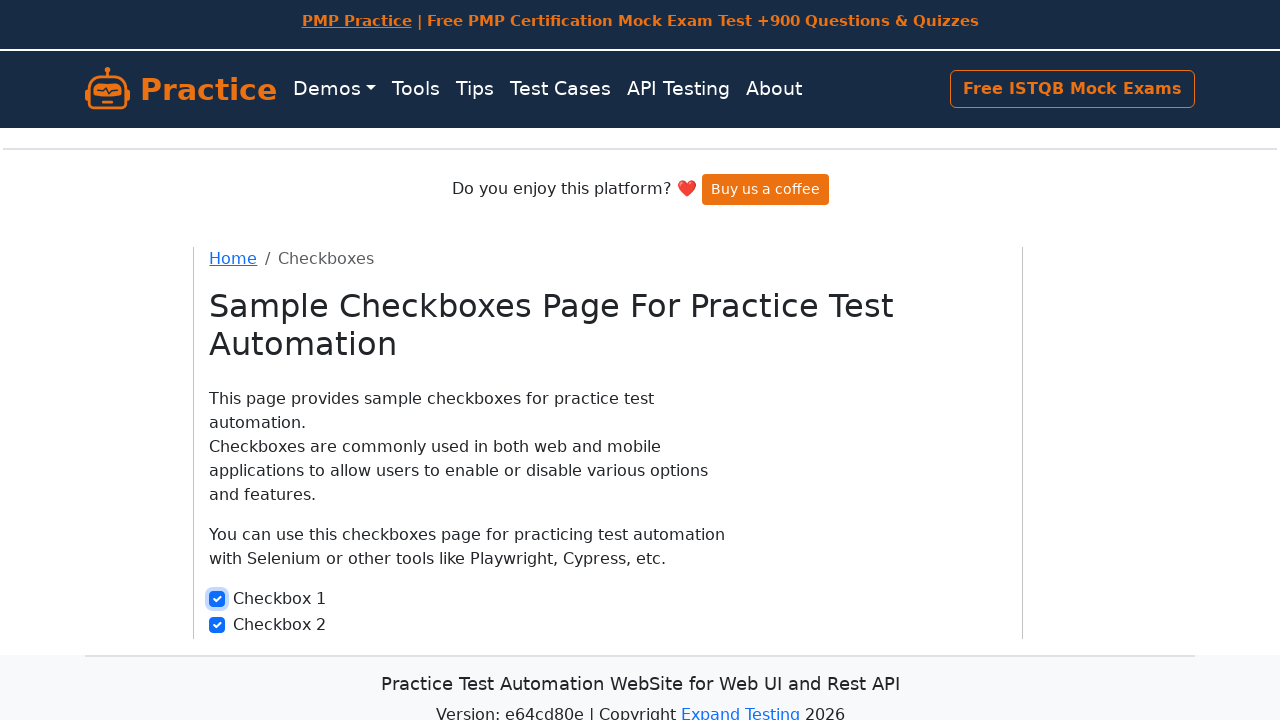

Verified checkbox is now in checked state
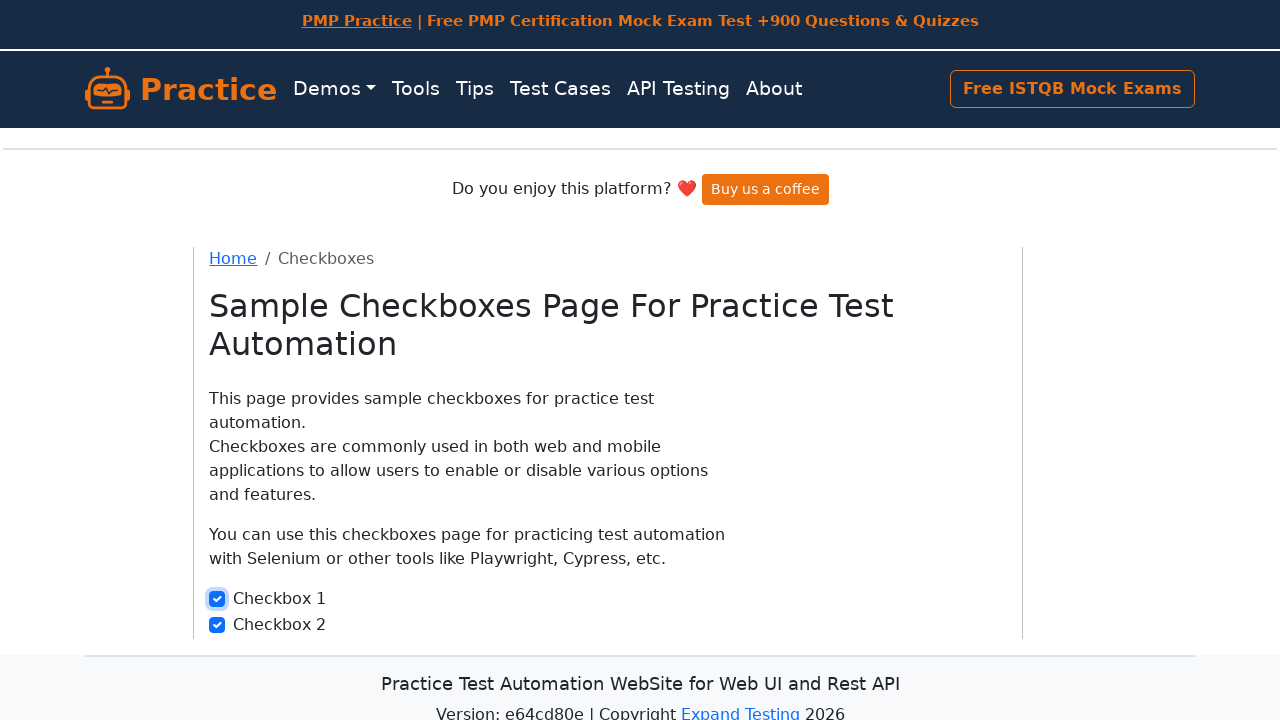

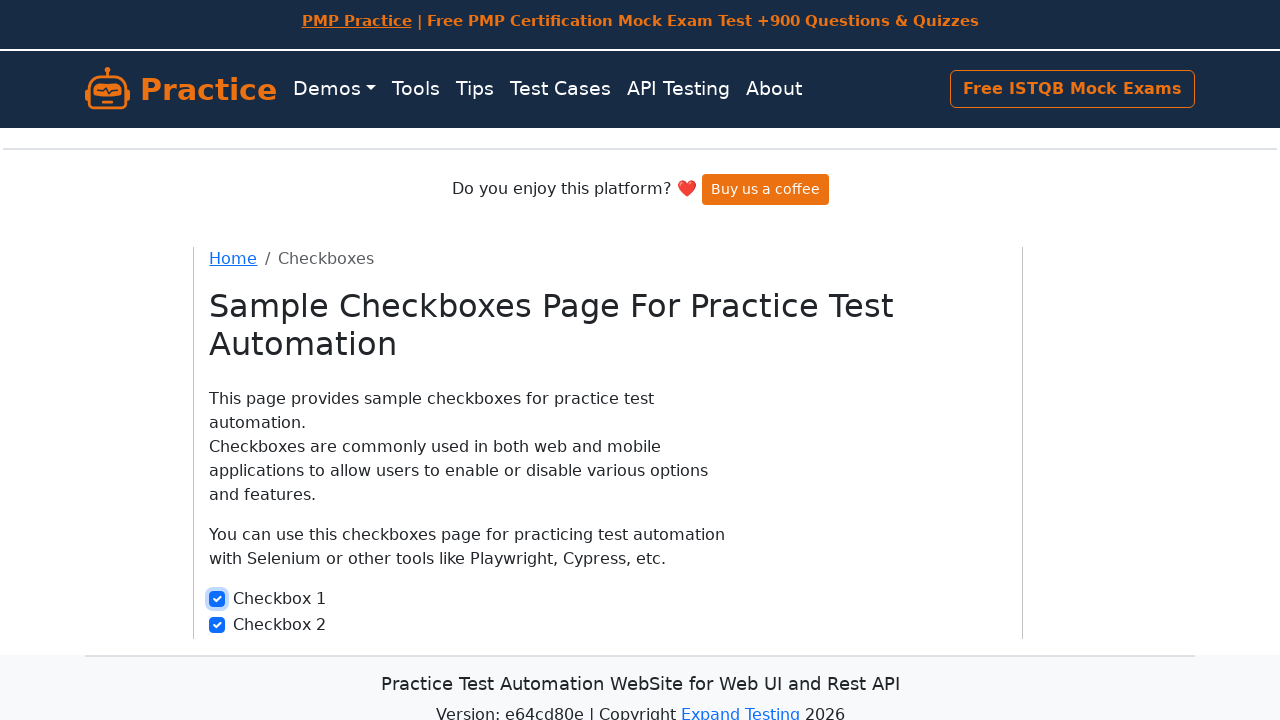